Tests the search bar clear functionality by entering text in the search field and verifying that the clear button appears and works correctly

Starting URL: https://automationbookstore.dev/

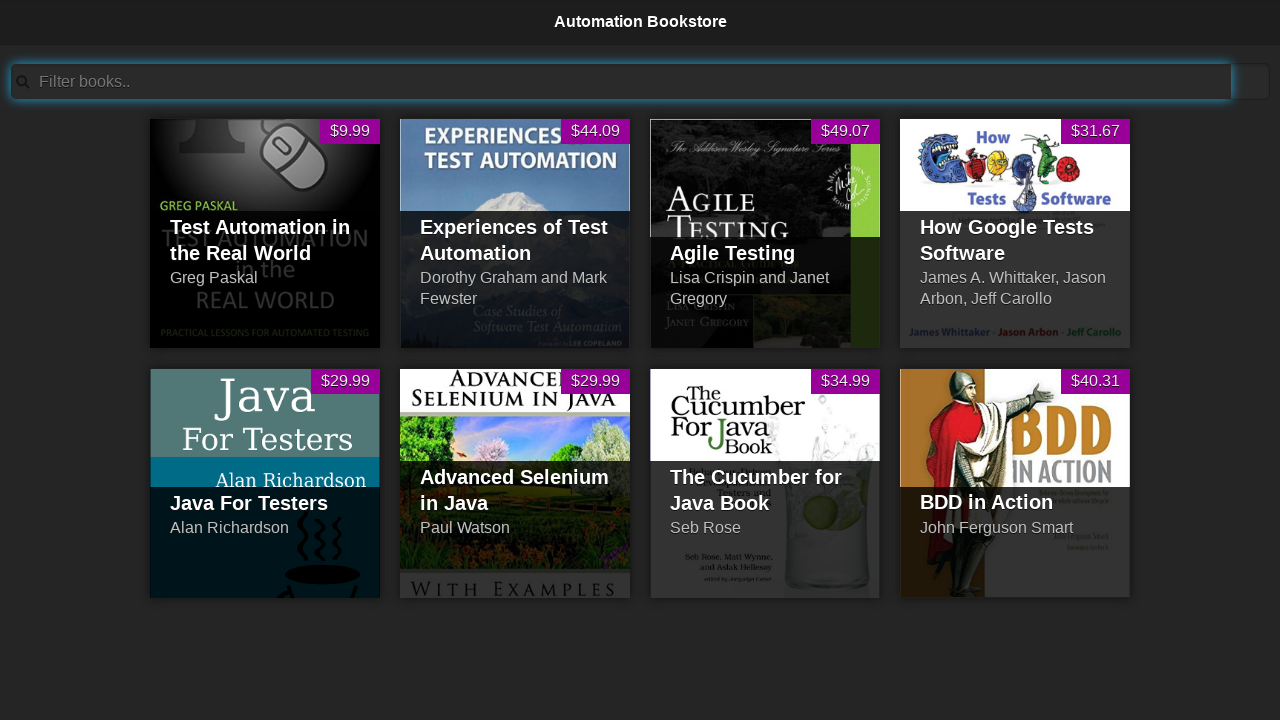

Filled search bar with 'Automation' on #searchBar
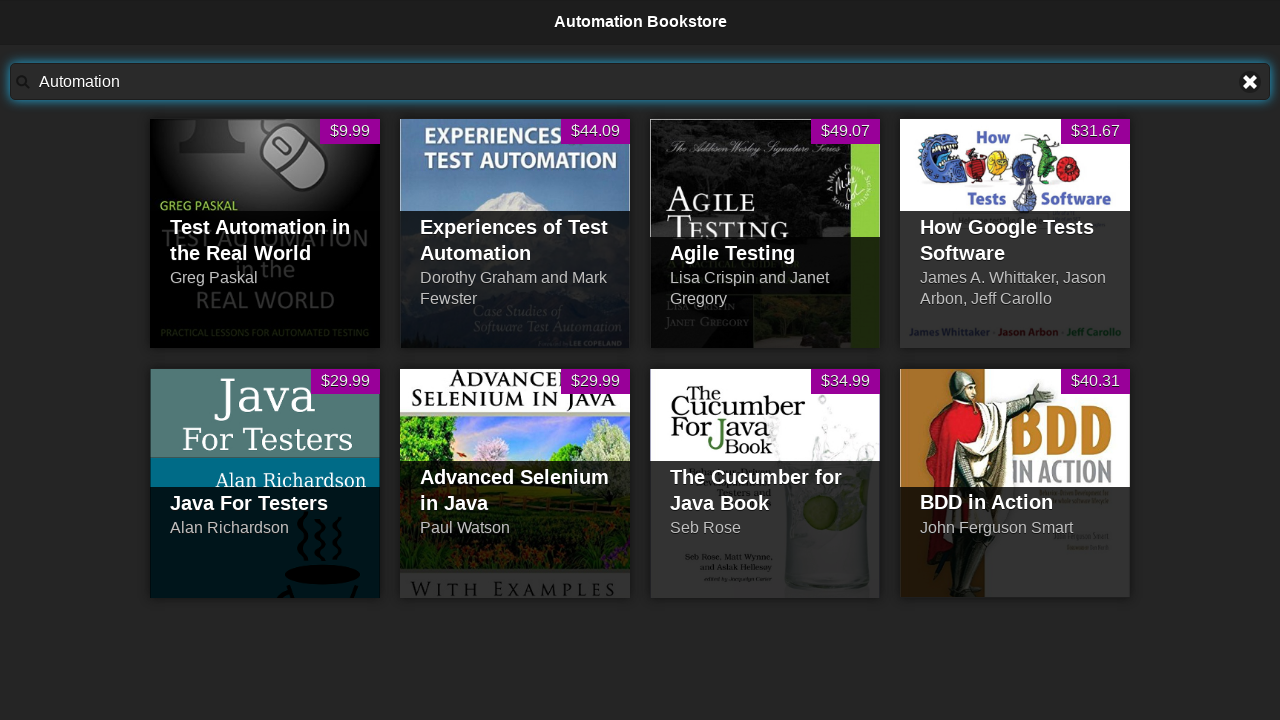

Clear button appeared and became visible
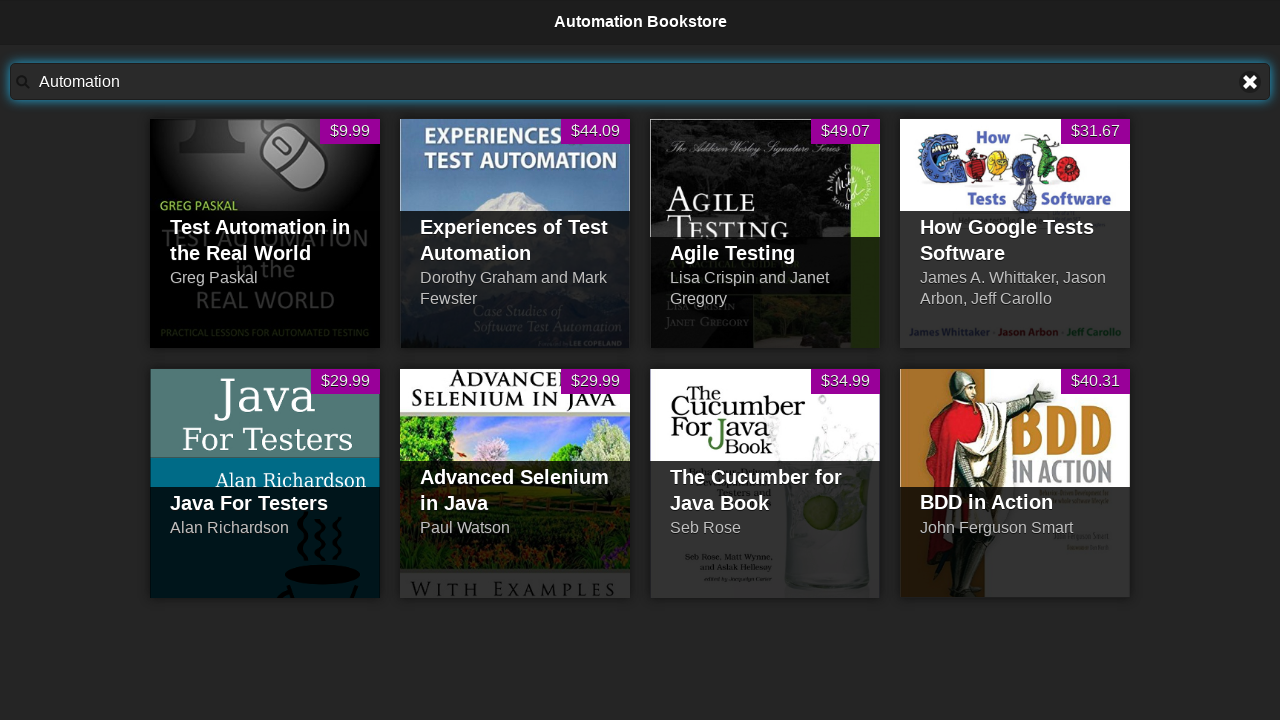

Clicked the clear button at (1250, 82) on xpath=//a[contains(text(),'Clear')]
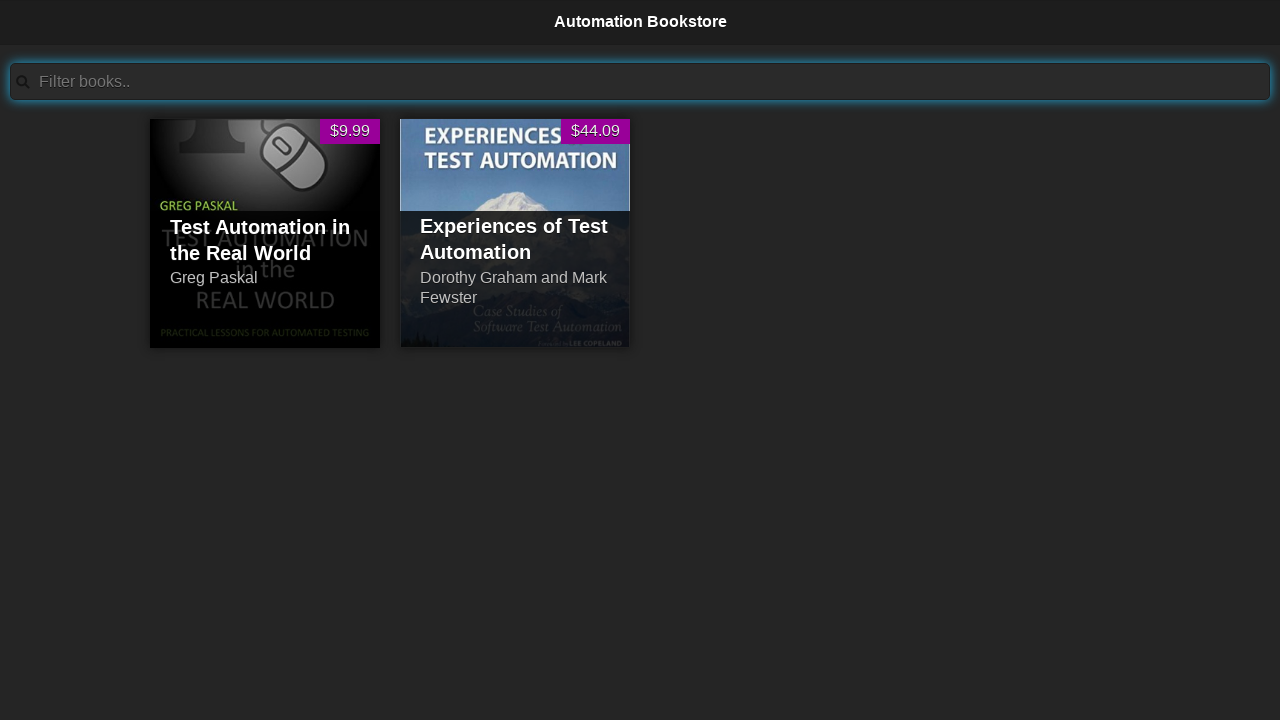

Retrieved search box value to verify it was cleared
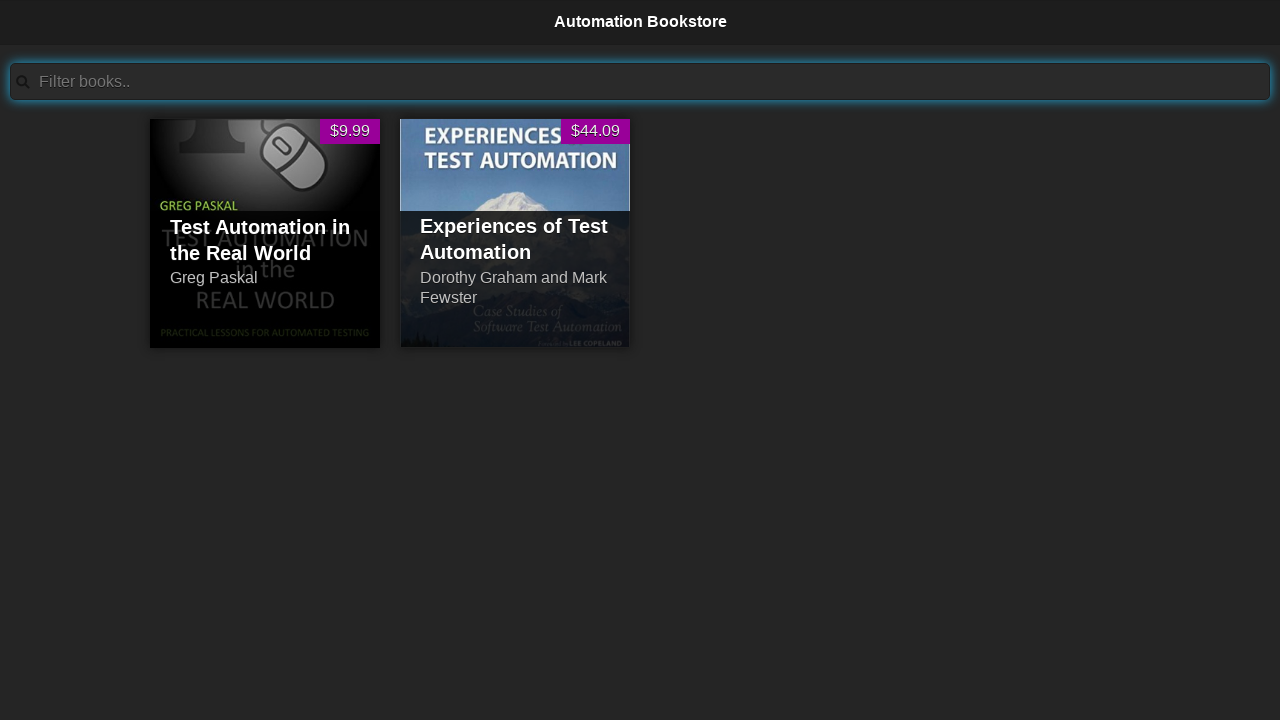

Verified that search box is empty after clicking clear button
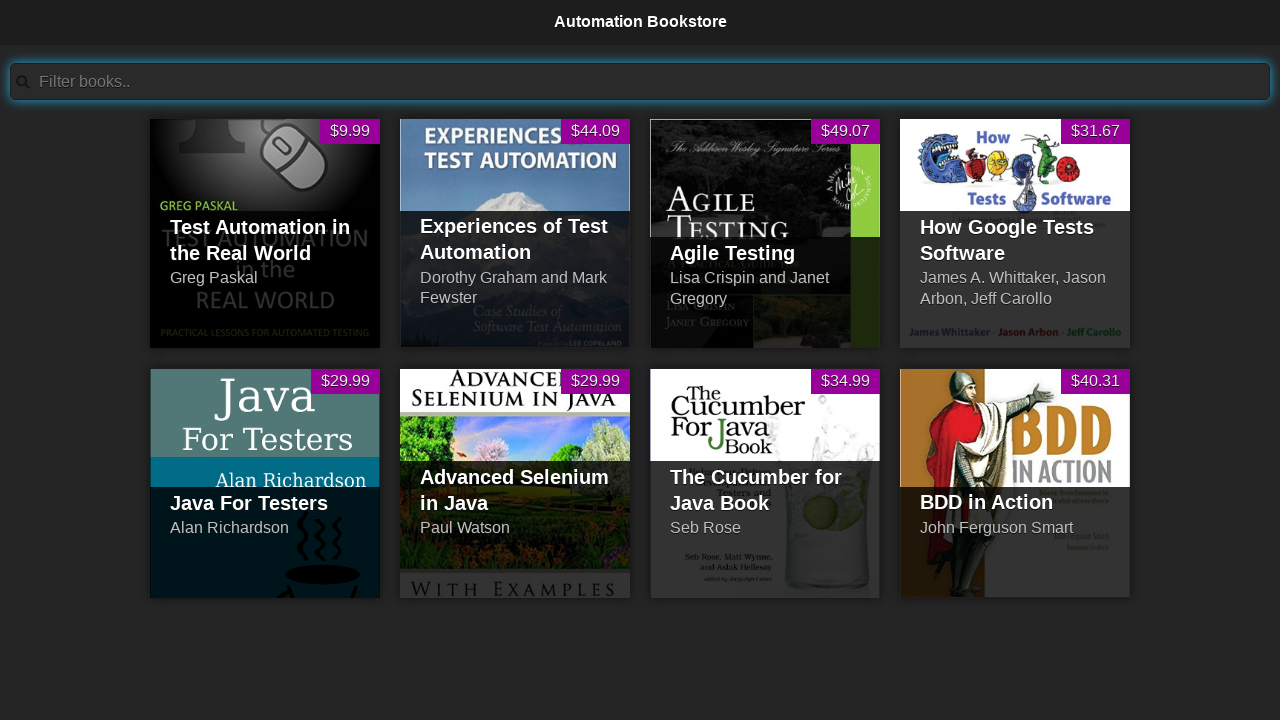

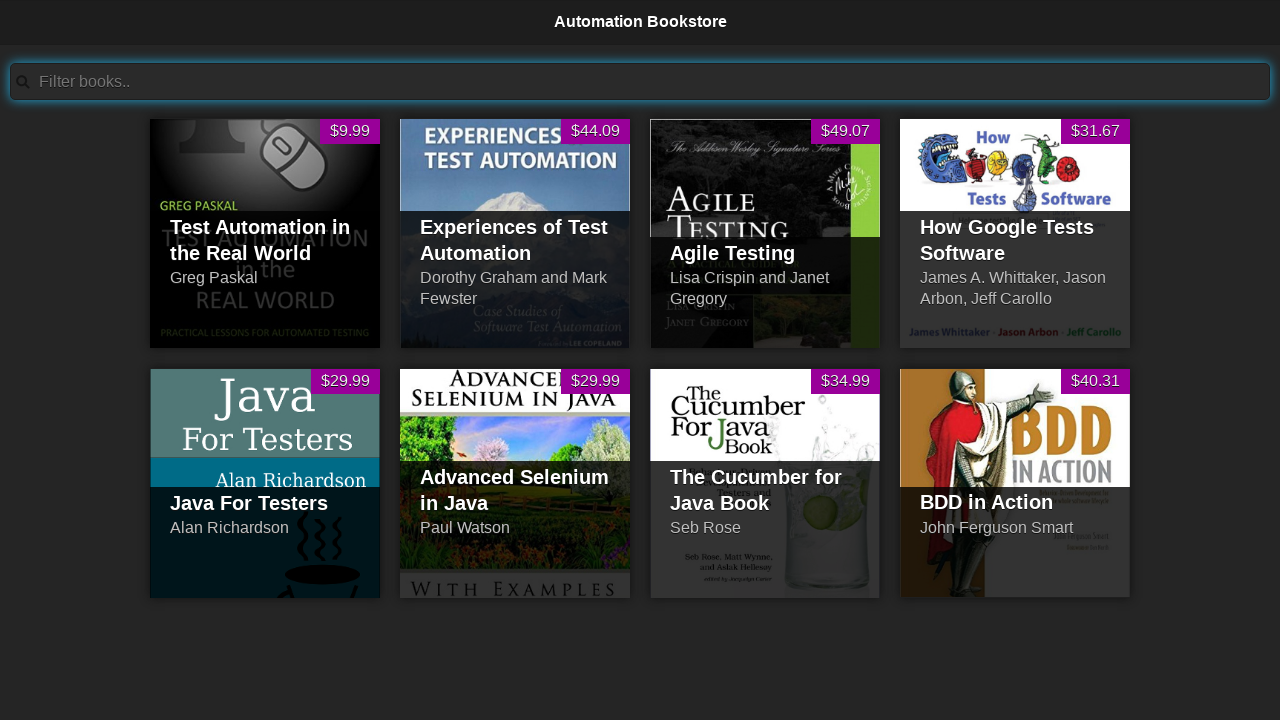